Tests double-click functionality on a tasks area element and verifies the resulting page content

Starting URL: https://thecode.media/

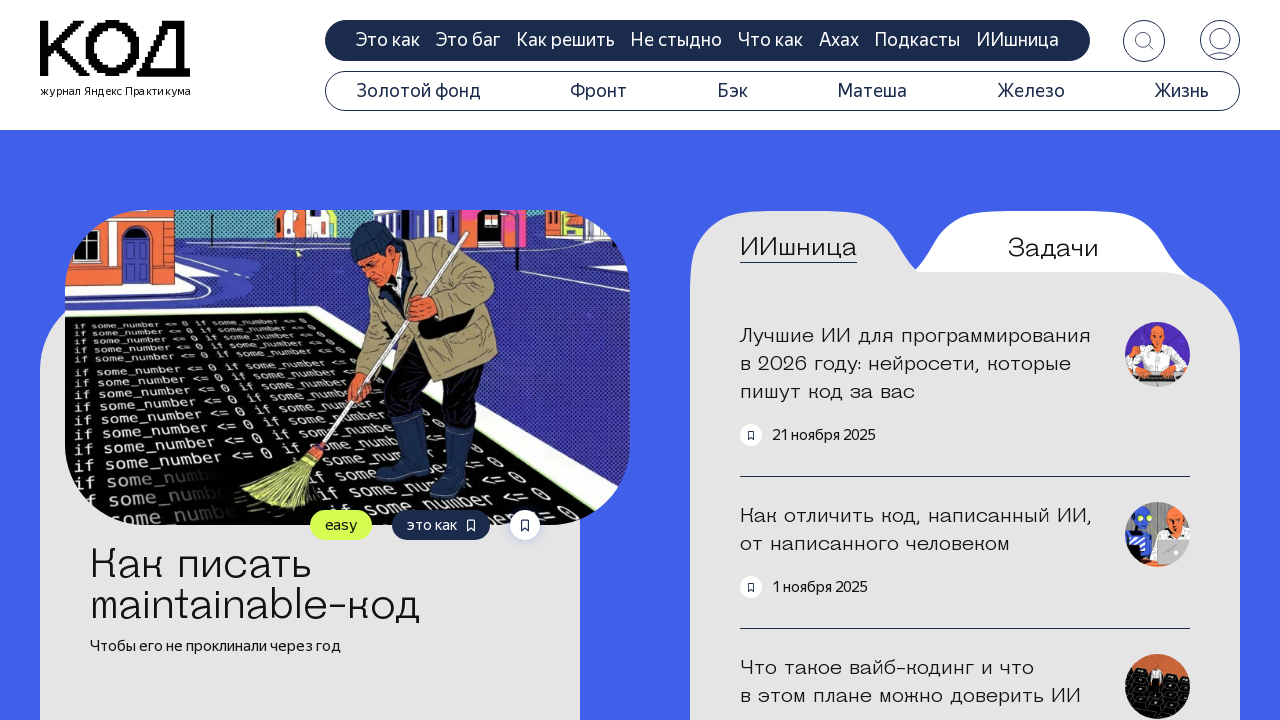

Double-clicked on the questions tab in tasks area at (1053, 248) on .tab-questions
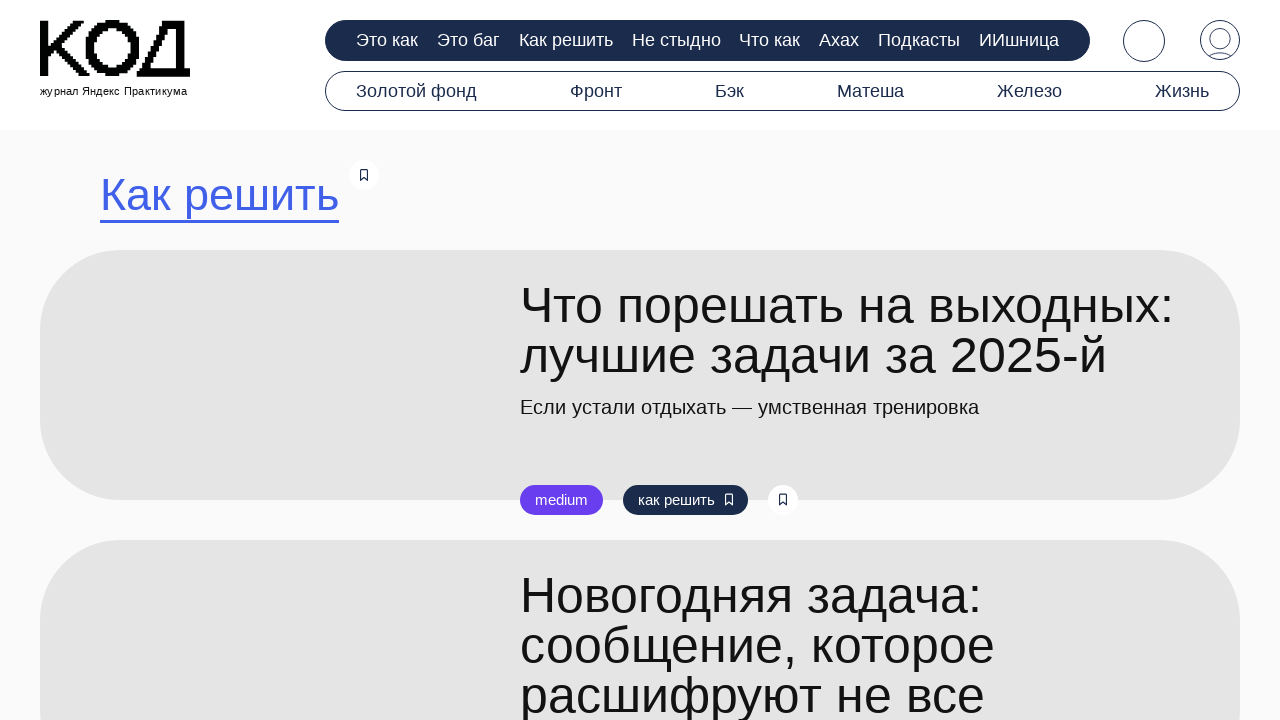

Search title element loaded after double-click
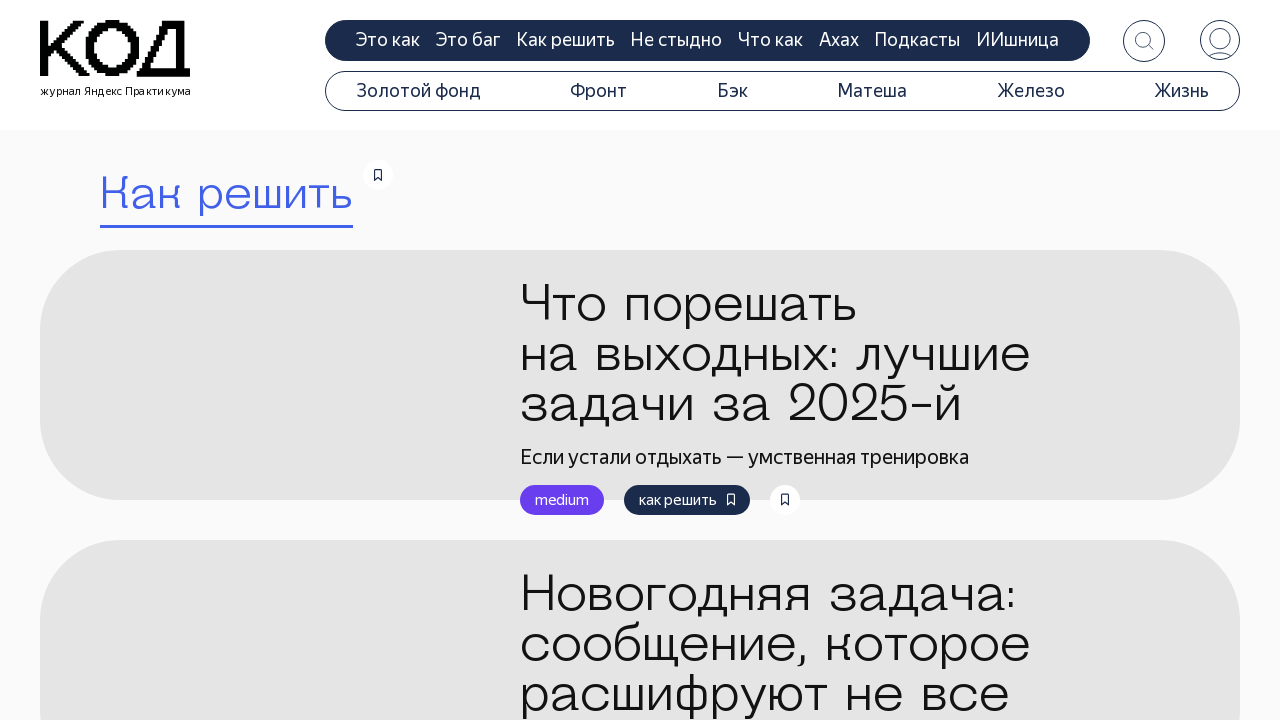

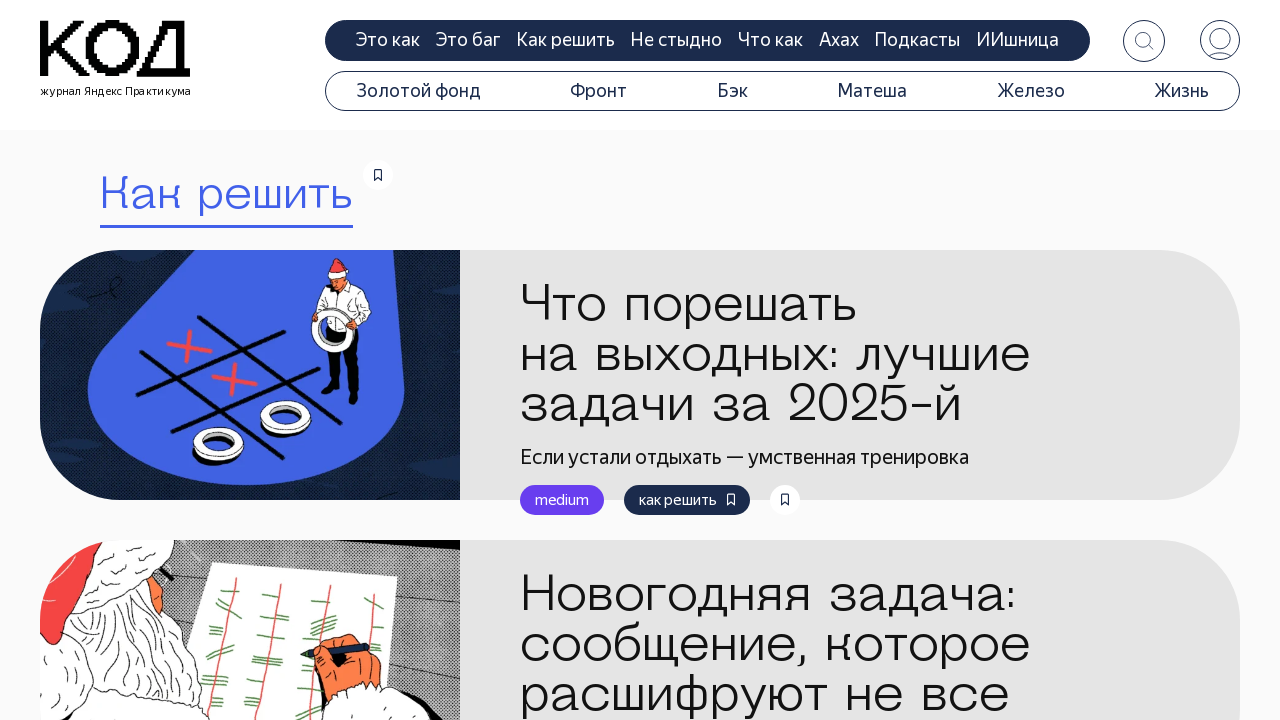